Tests browsing to languages starting with numbers and verifies 10 languages are displayed

Starting URL: http://www.99-bottles-of-beer.net/

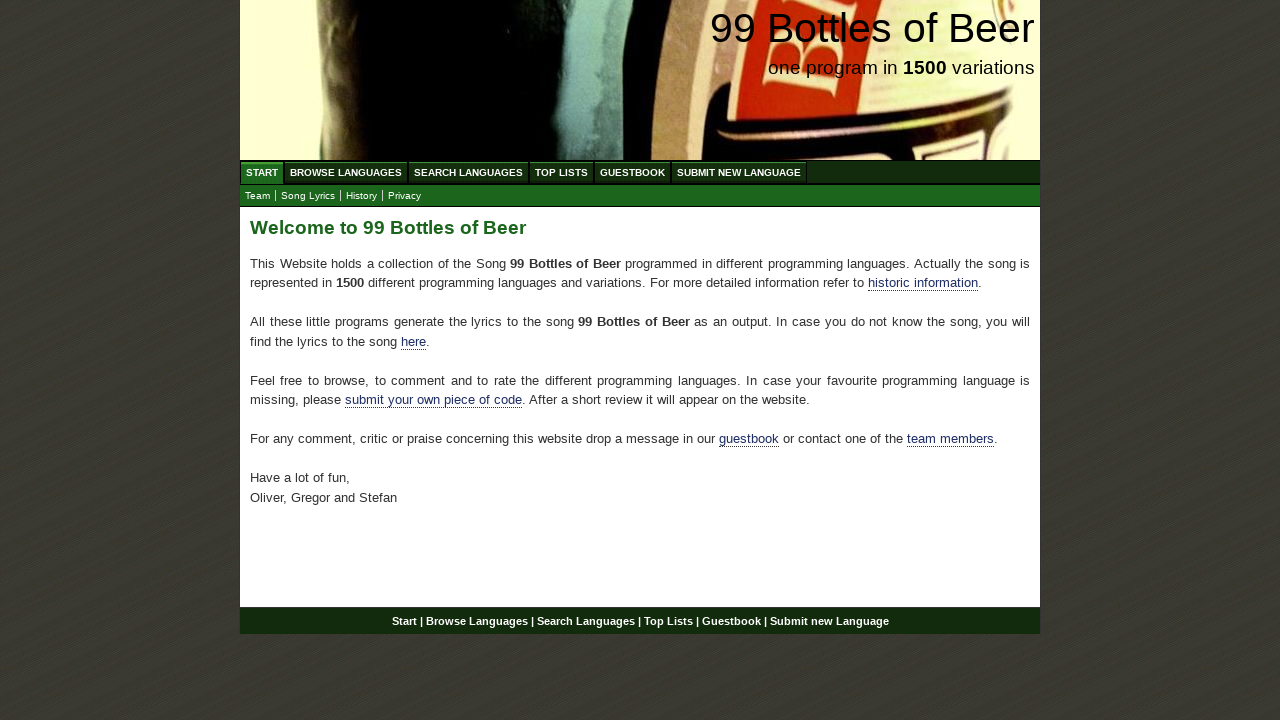

Clicked on Browse Languages link at (346, 172) on #menu a[href='/abc.html']
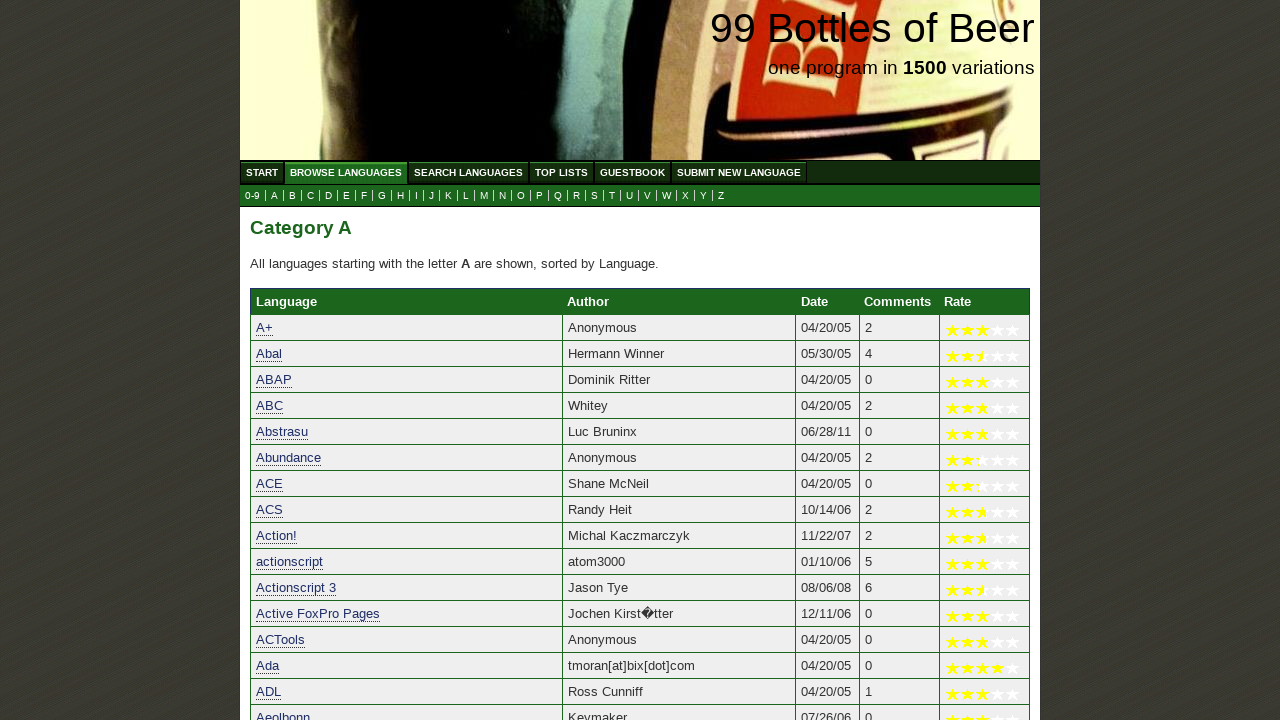

Clicked on 0-9 link to view languages starting with numbers at (252, 196) on a[href='0.html']
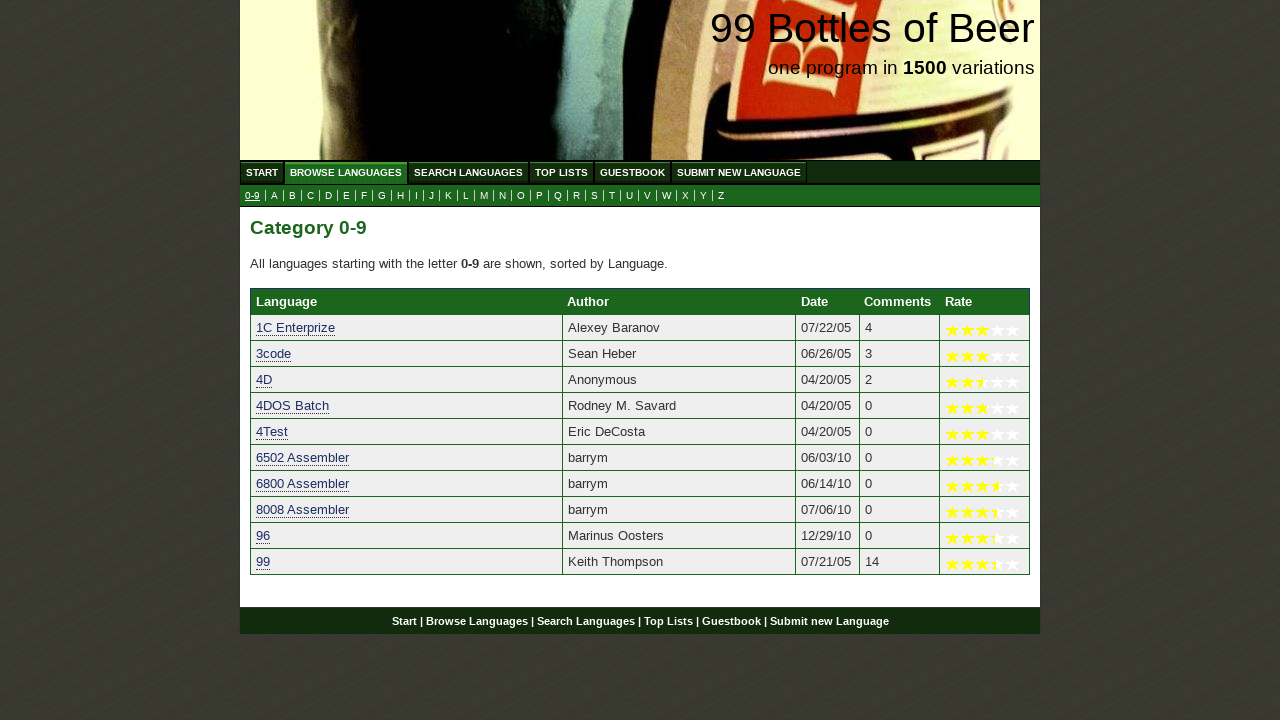

Verified 10 languages starting with numbers are displayed
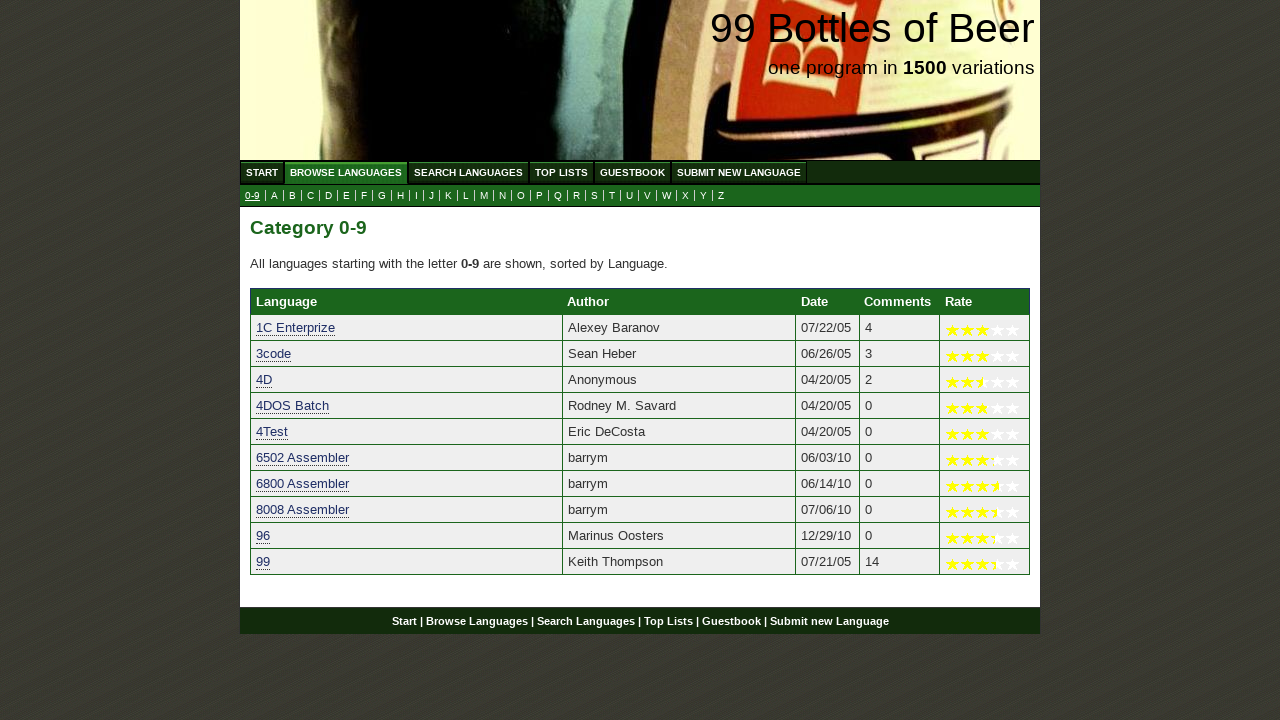

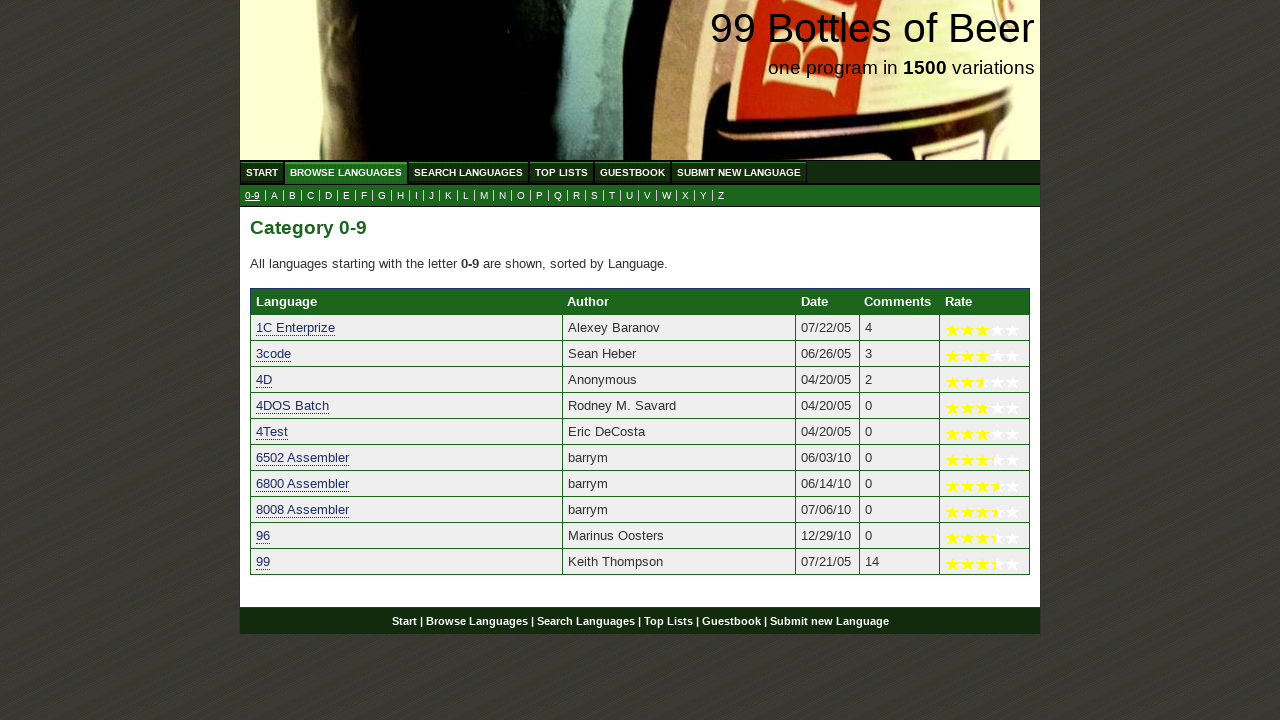